Tests table sorting functionality by clicking on the vegetable/fruit name column header and verifying the items are sorted

Starting URL: https://rahulshettyacademy.com/seleniumPractise/#/offers

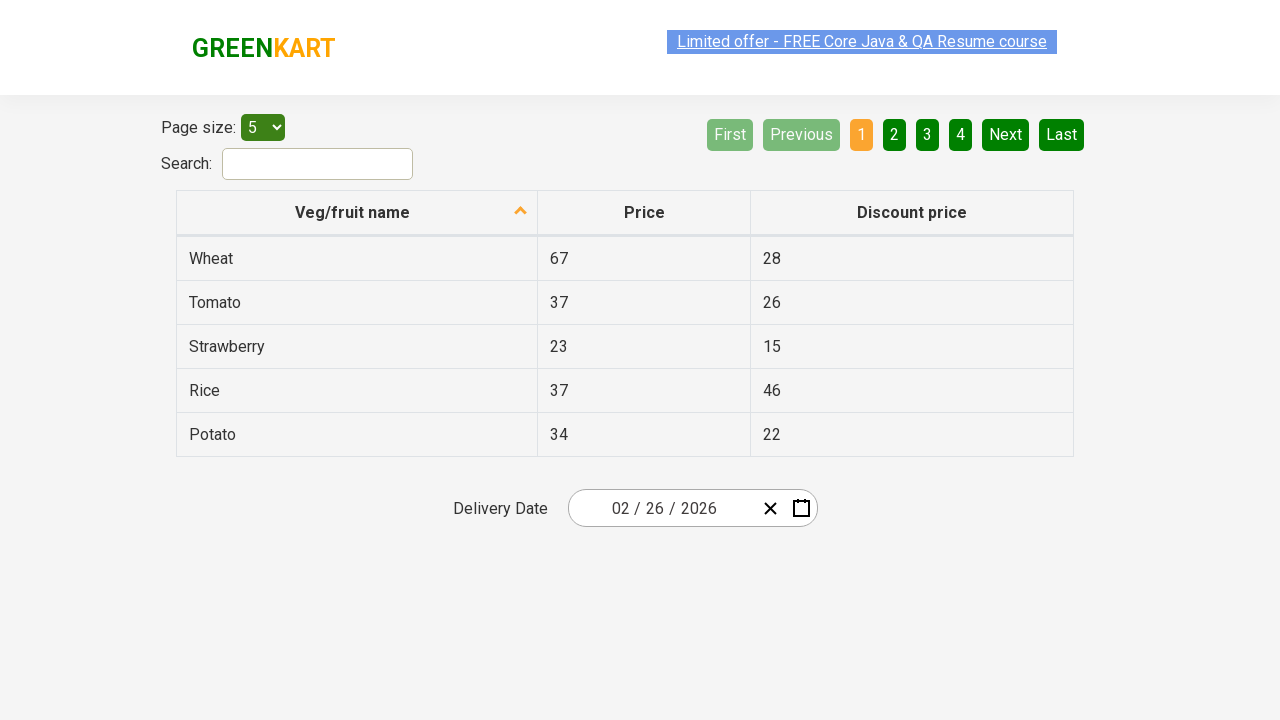

Clicked on the vegetable/fruit name column header to sort at (357, 213) on xpath=//tr/th[1]
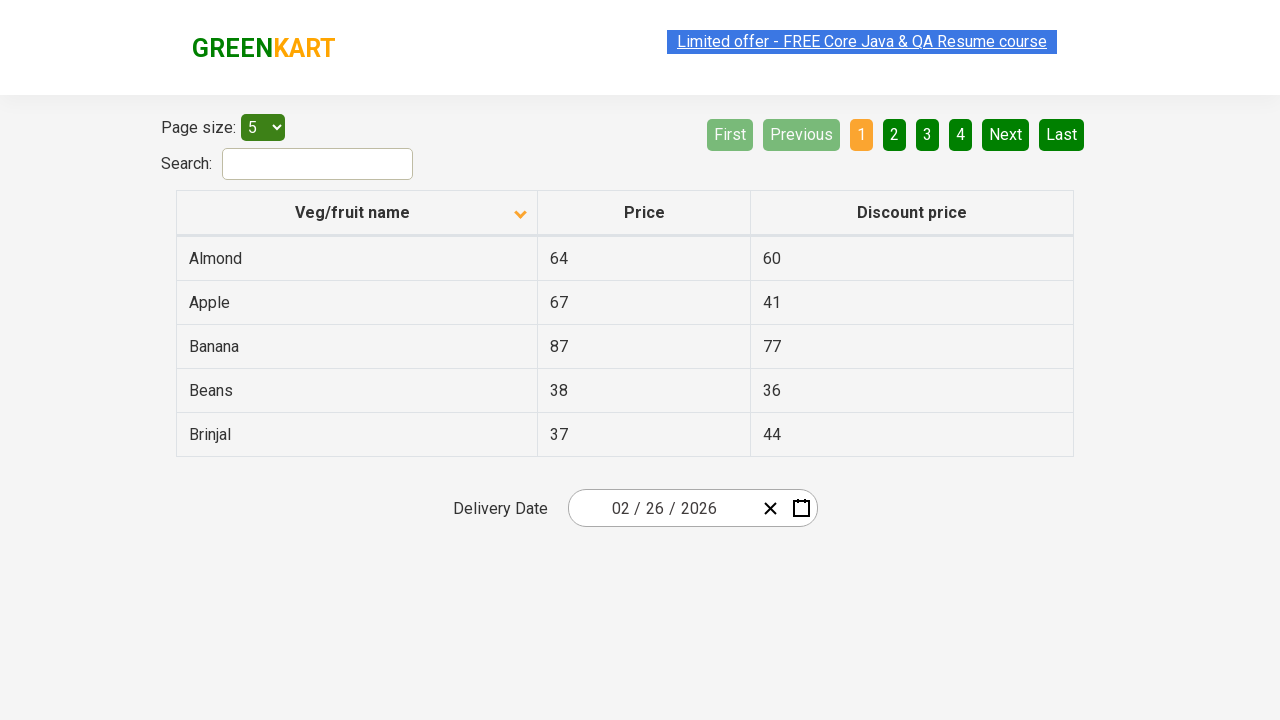

Waited for table sorting to complete
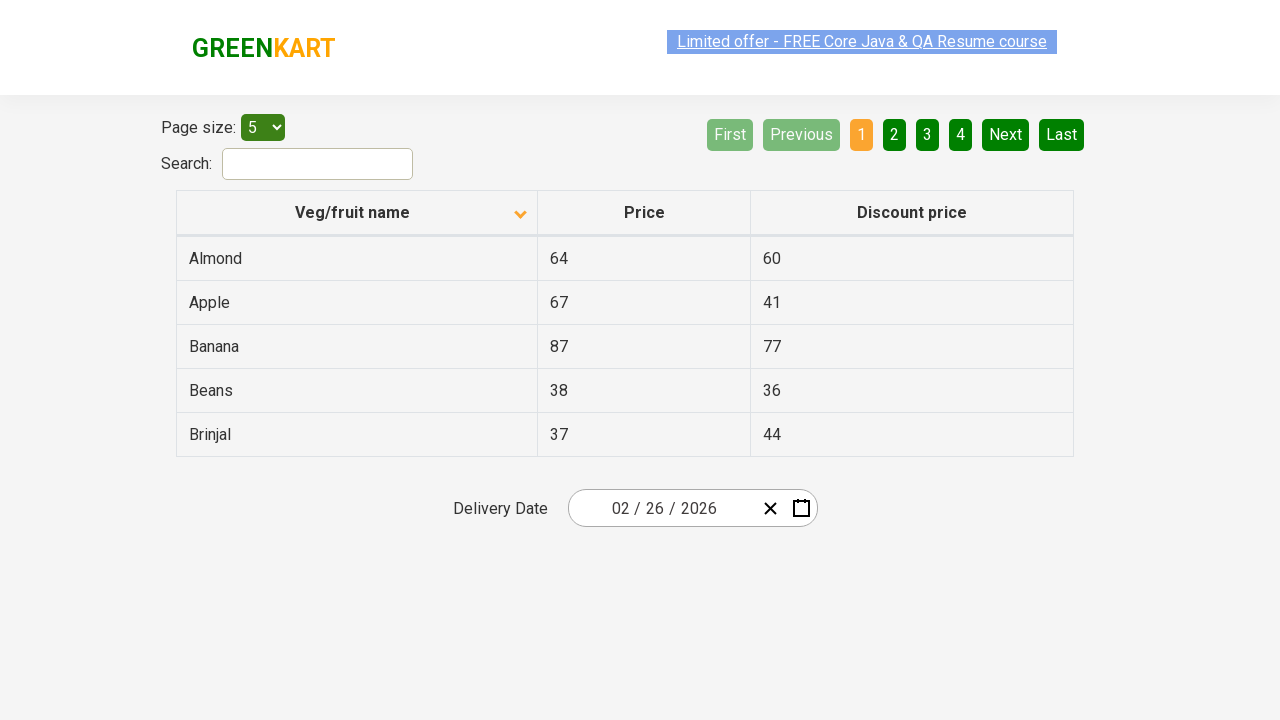

Retrieved all items from the first column
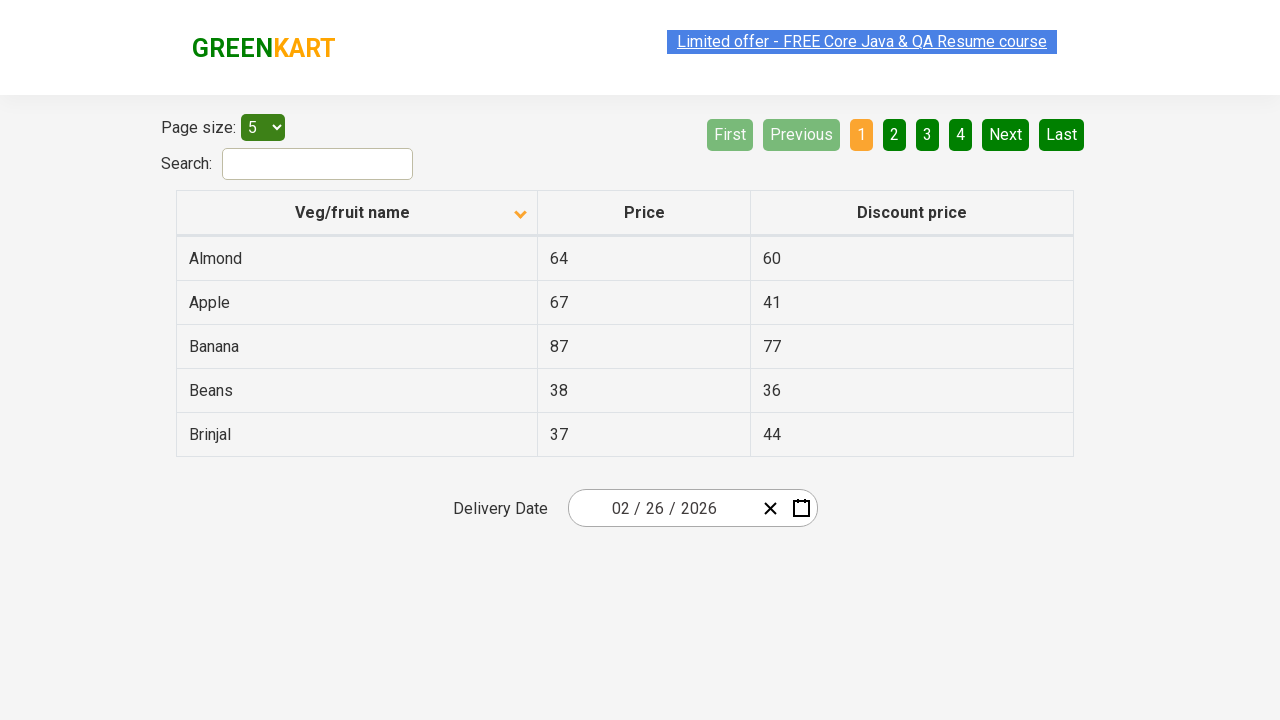

Extracted text content from all column items
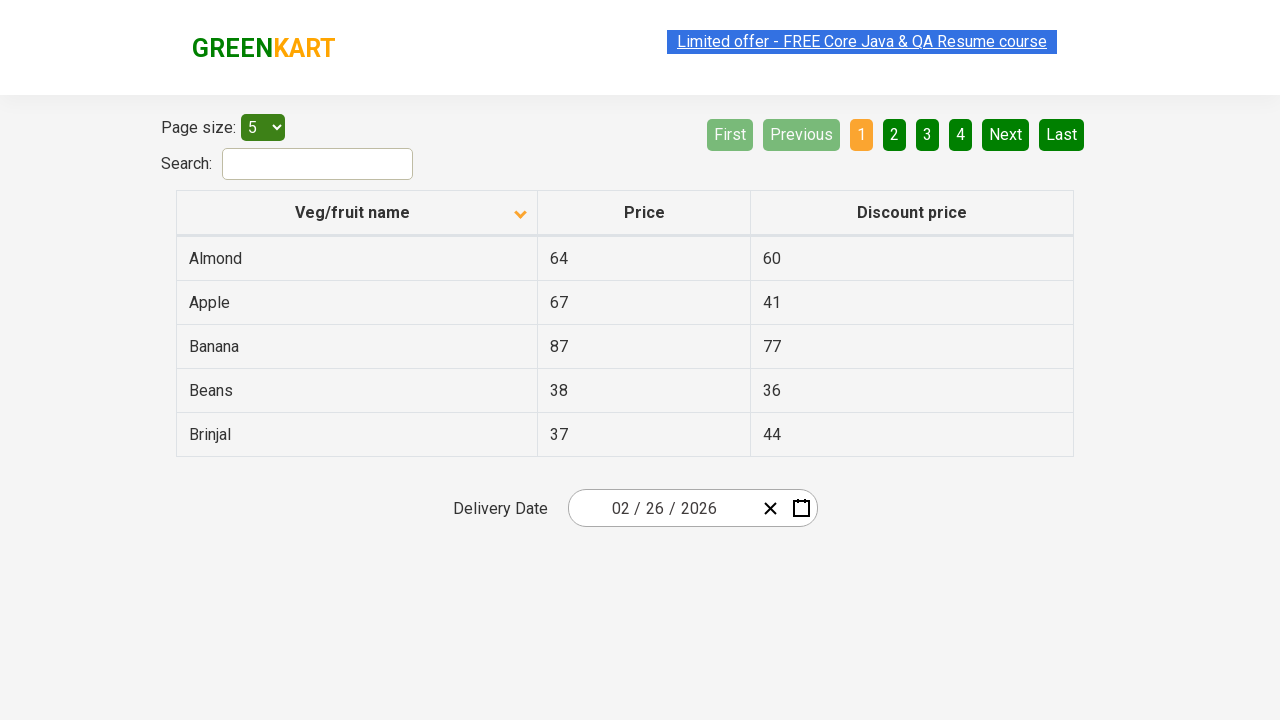

Created sorted reference list for comparison
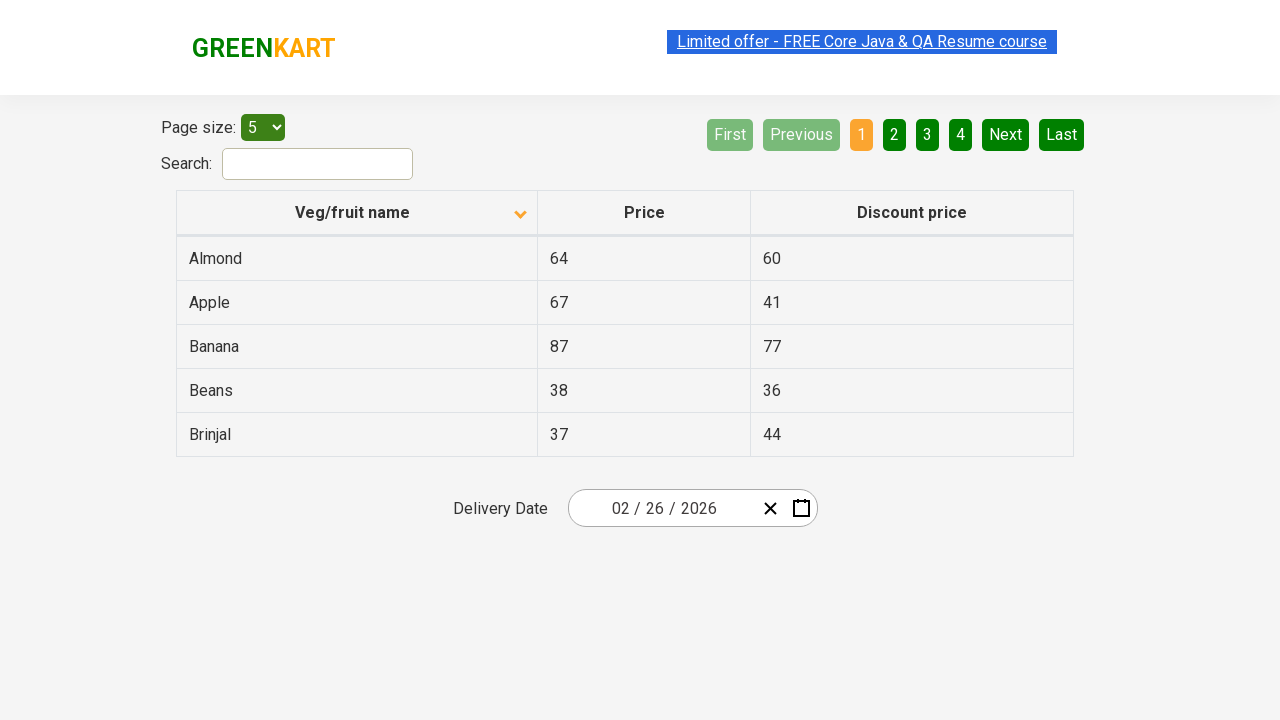

Verified that table items are sorted in alphabetical order
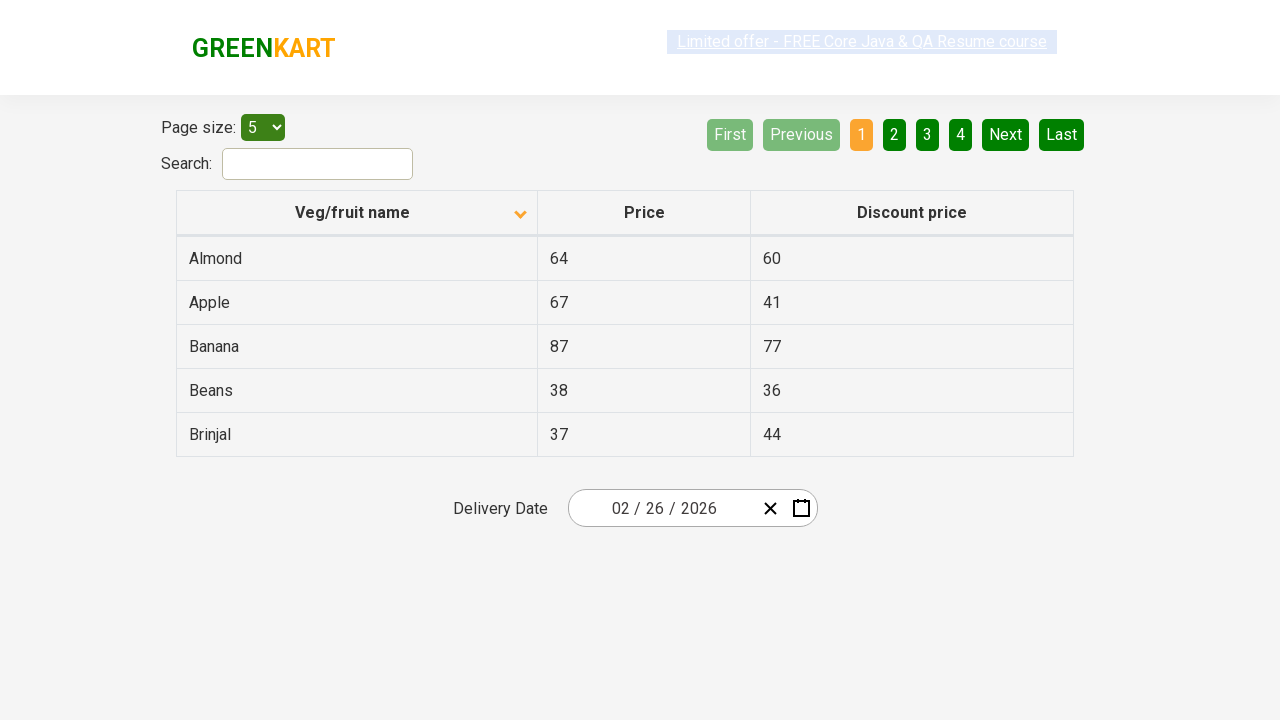

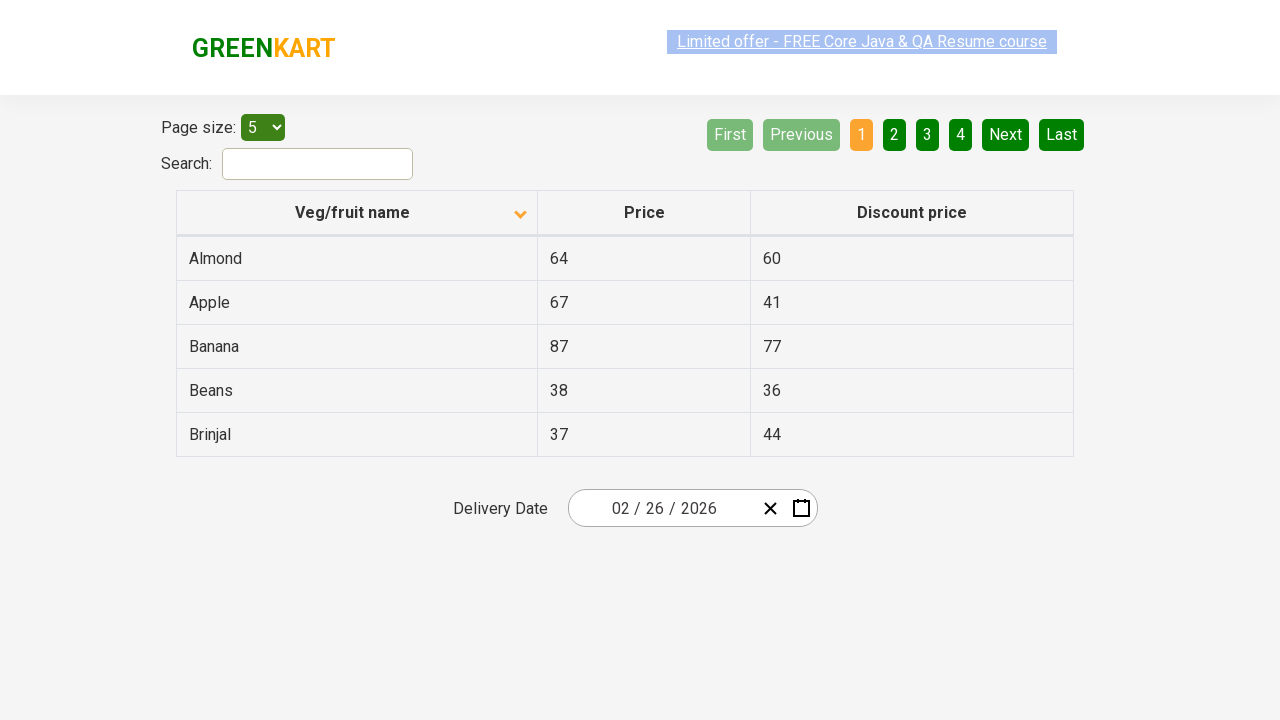